Tests adding a product by filling in the product name and price fields, then clicking the add button on a CRUD products application

Starting URL: https://mohamedmamdouh1999.github.io/Products_CRUDS/

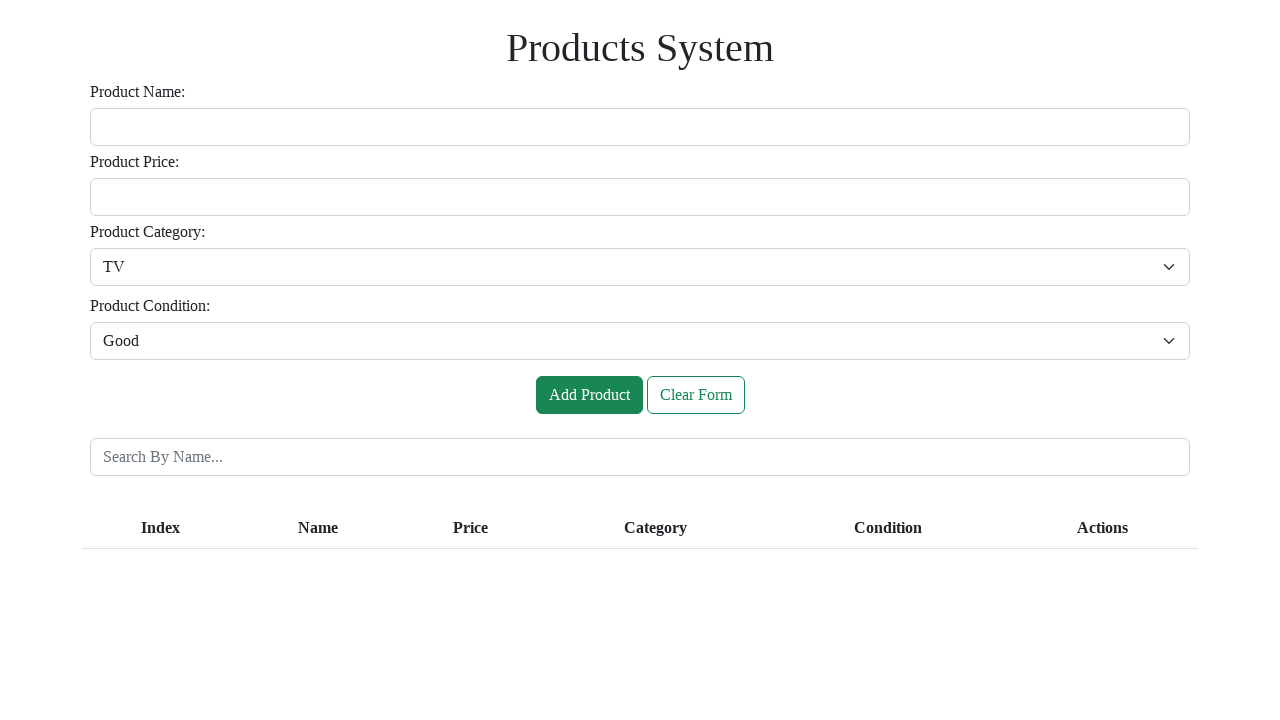

Clicked on the product name input field at (640, 127) on #inputName
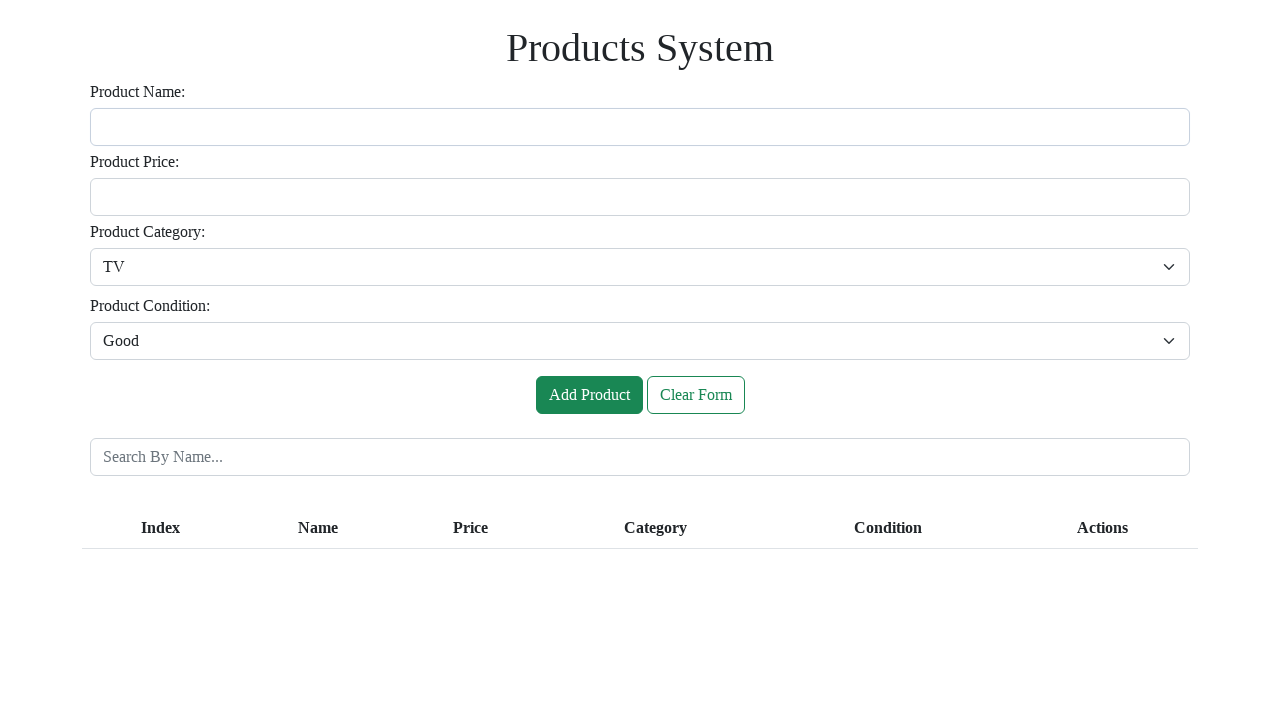

Filled in product name field with 'Test' on #inputName
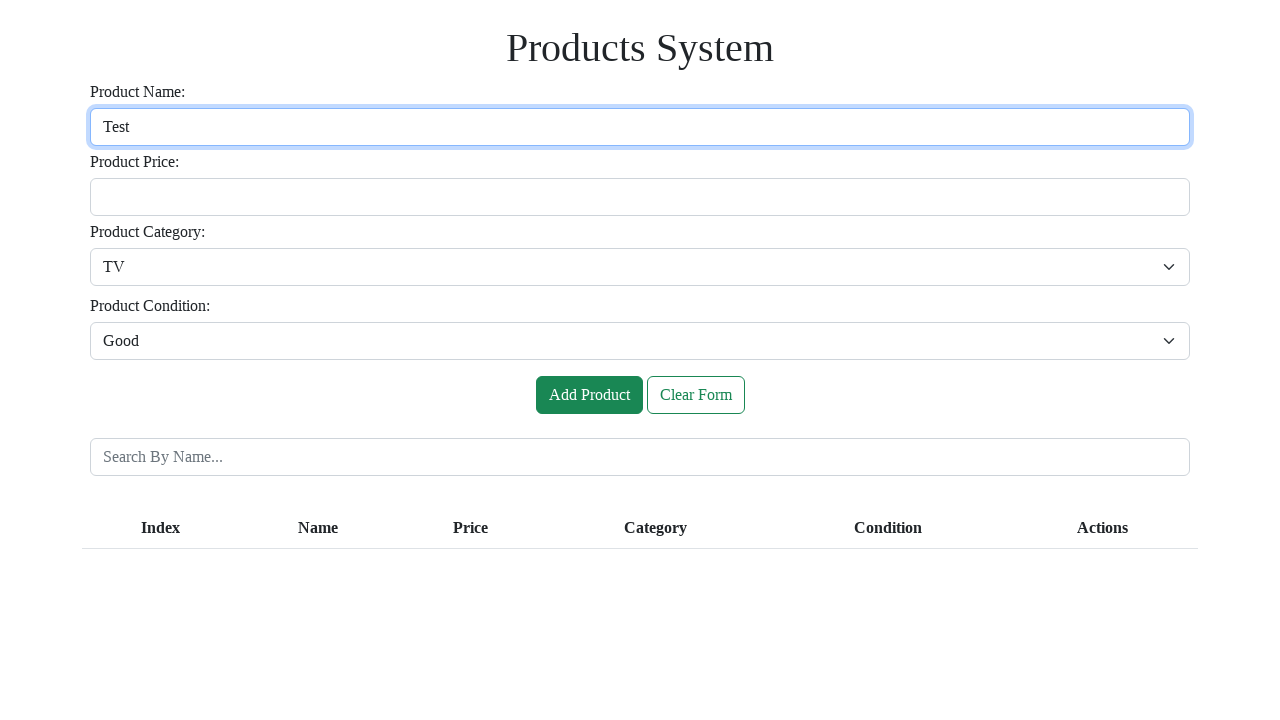

Clicked on the product price input field at (640, 197) on #inputPrice
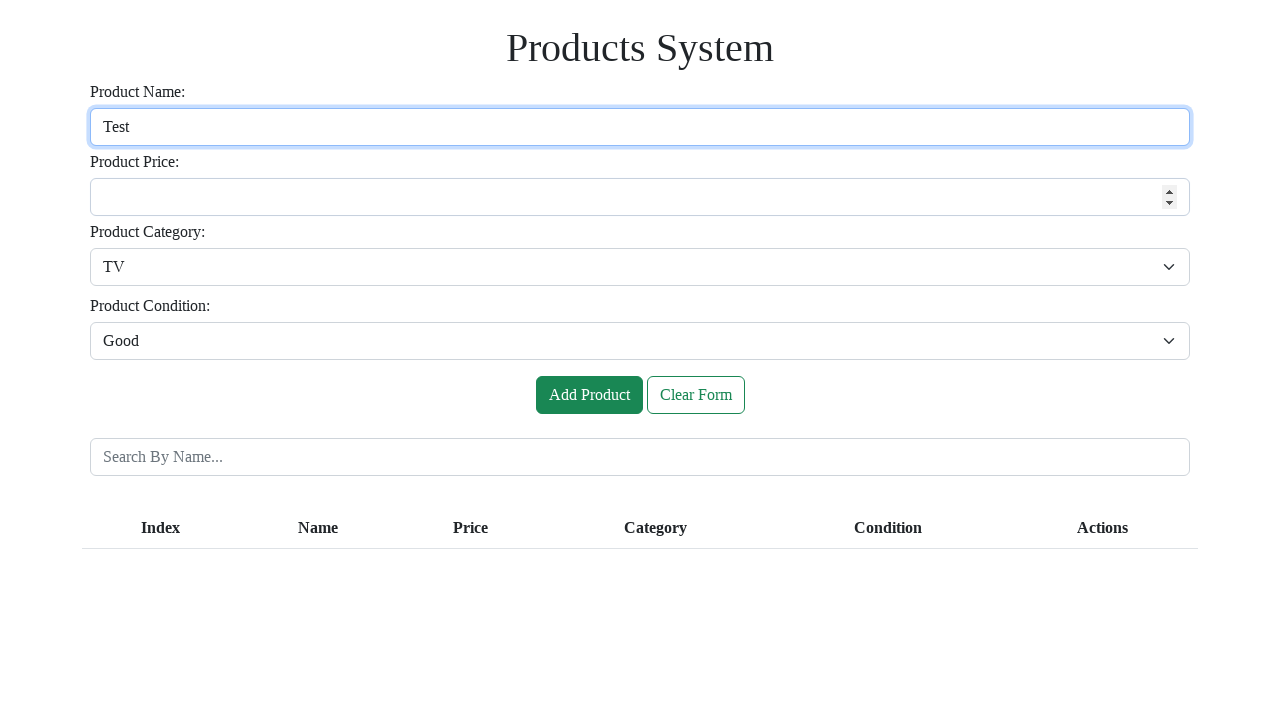

Filled in product price field with '100' on #inputPrice
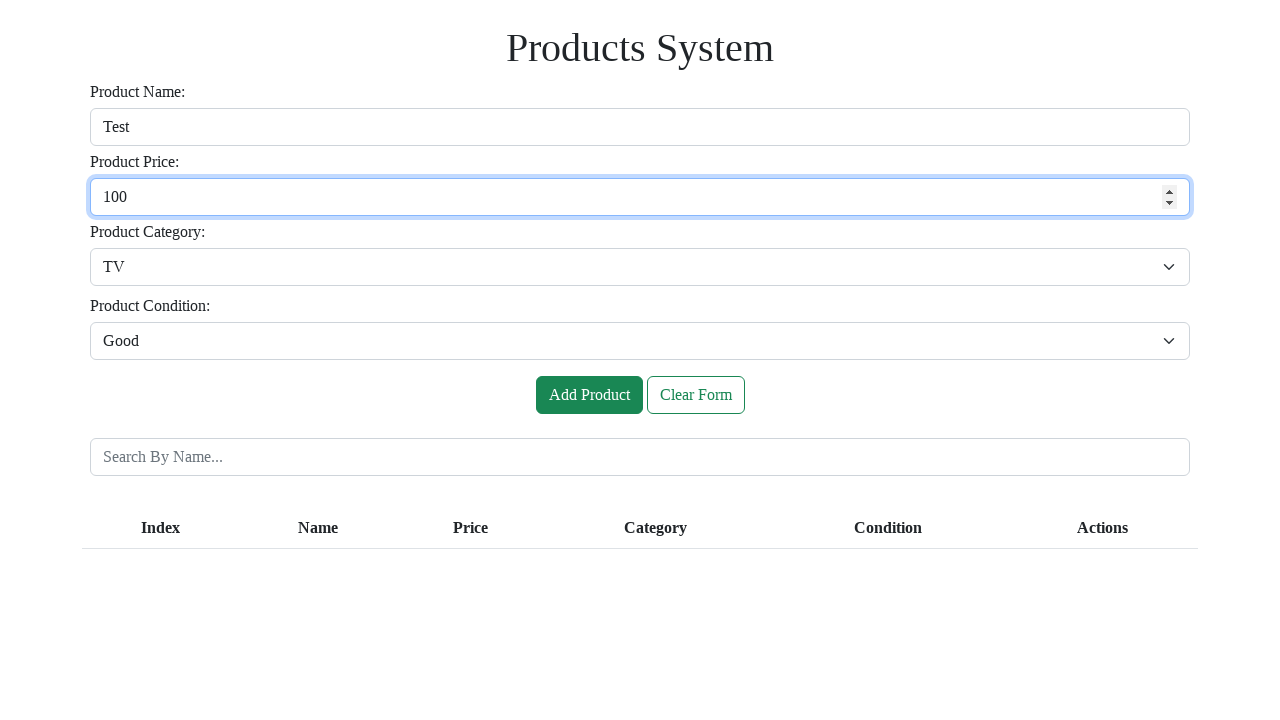

Clicked the Add button to submit the new product at (589, 395) on #btnAdd
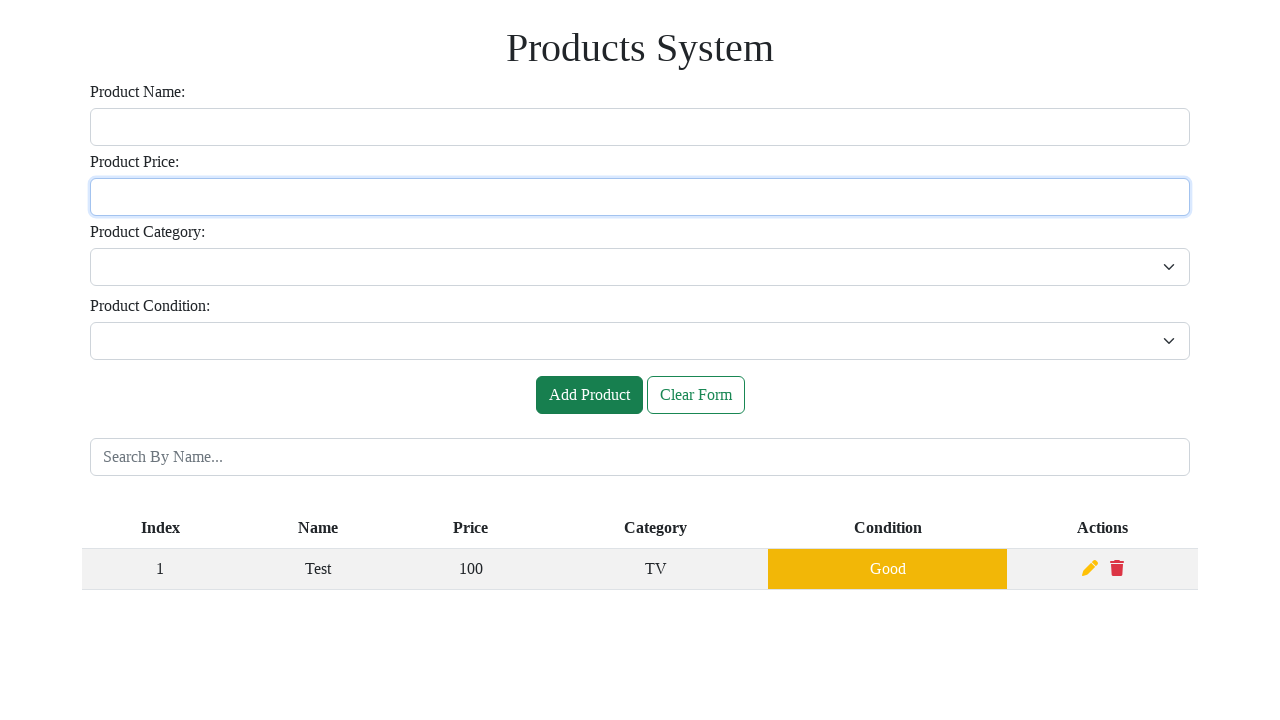

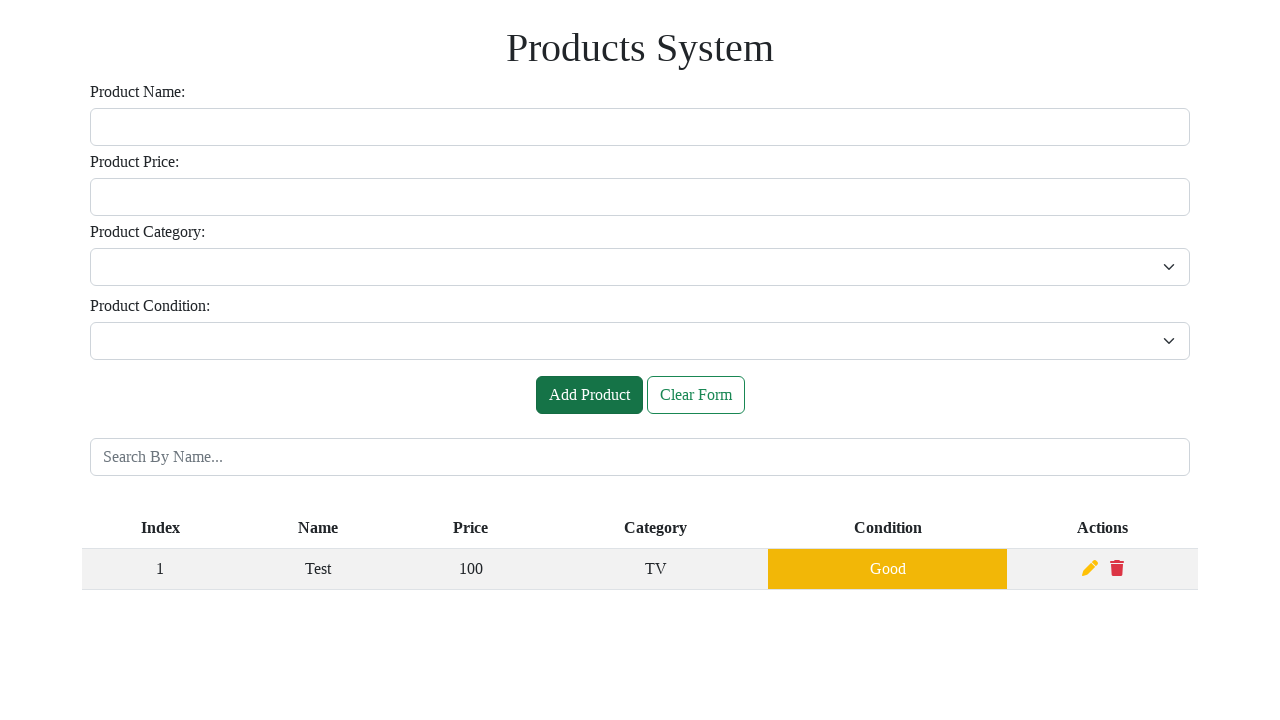